Tests JavaScript prompt alert functionality by clicking a button to trigger a prompt, entering text, accepting it, and verifying the result is displayed correctly on the page

Starting URL: https://the-internet.herokuapp.com/javascript_alerts

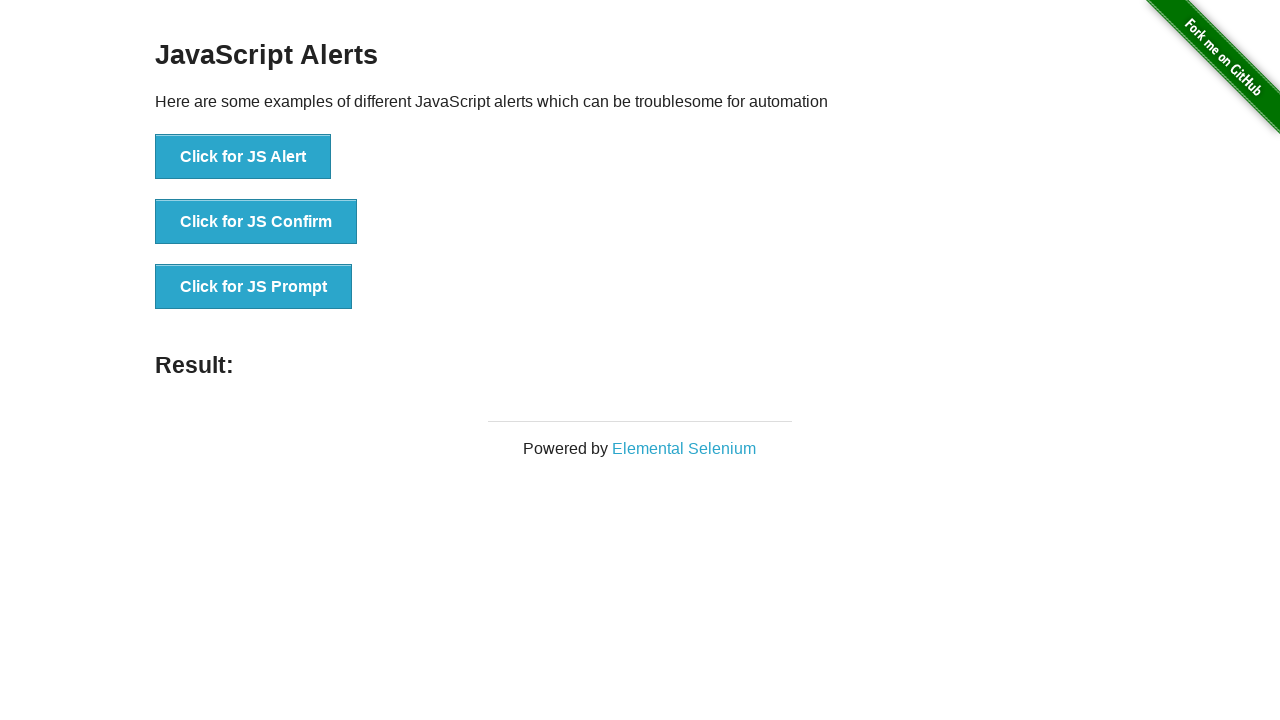

Clicked 'Click for JS Prompt' button to trigger the prompt alert at (254, 287) on xpath=//button[text()='Click for JS Prompt']
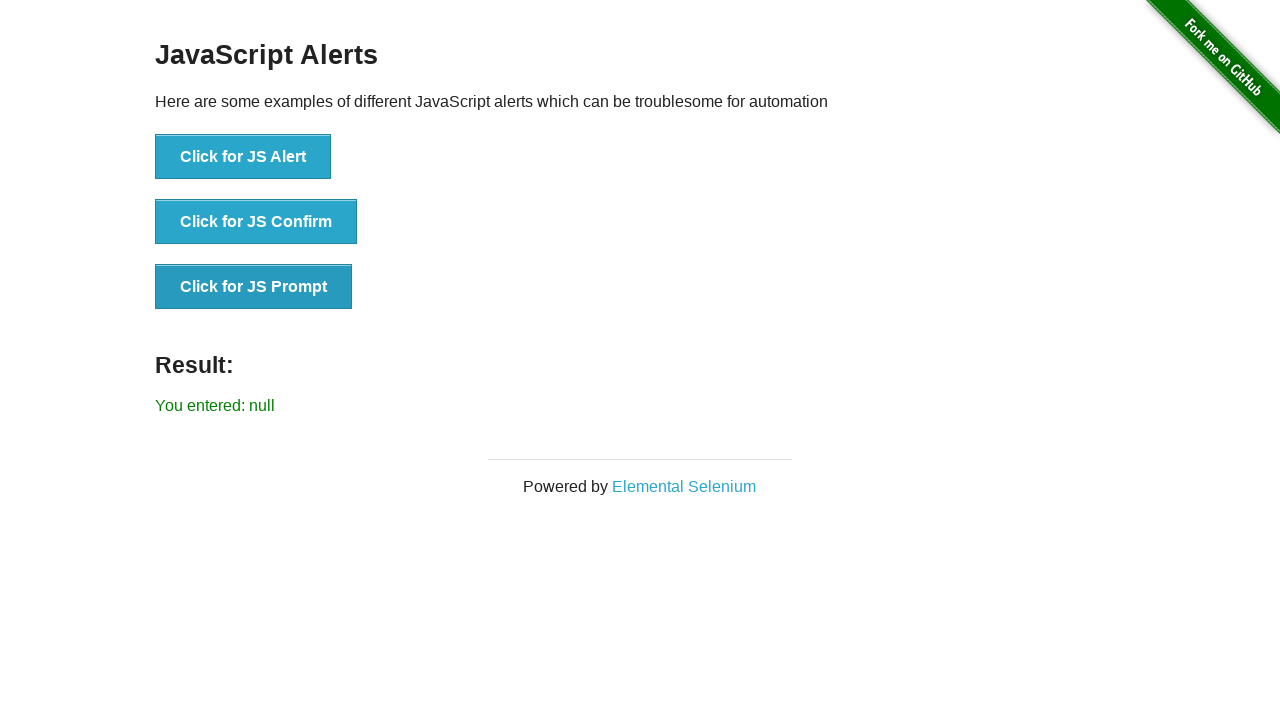

Set up dialog handler to accept prompt with 'Selenium' text
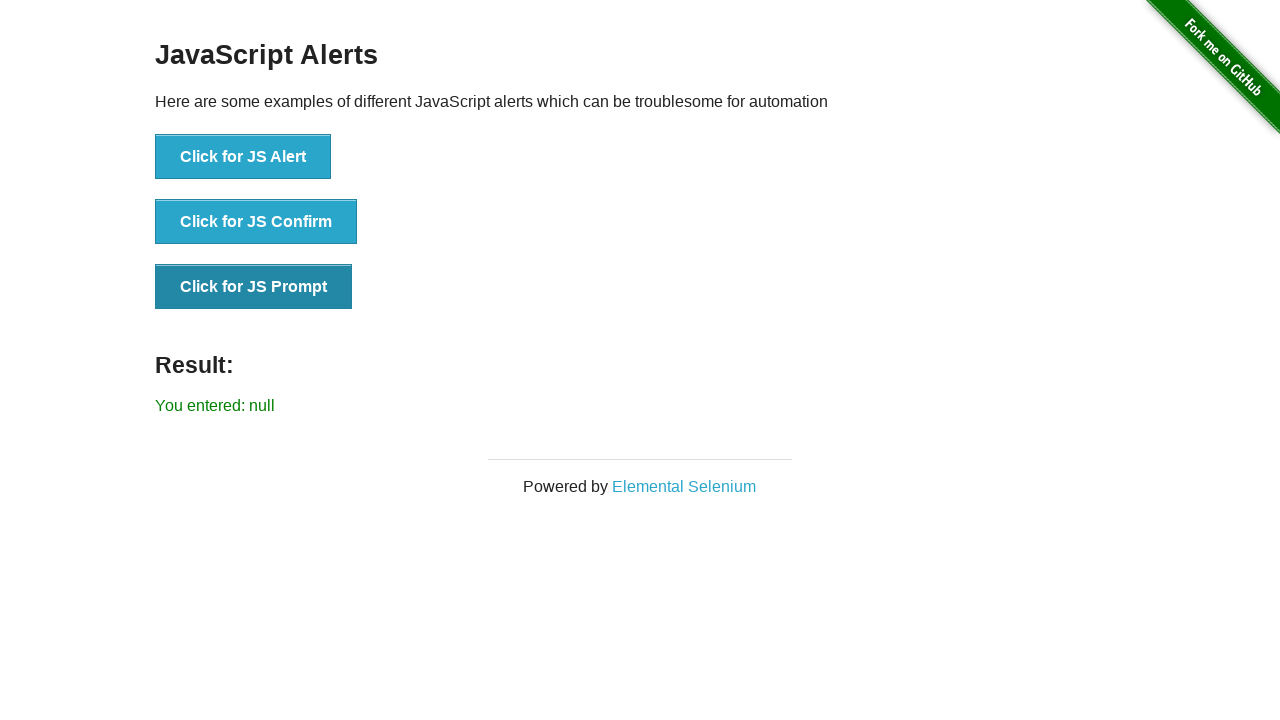

Clicked 'Click for JS Prompt' button again to trigger prompt with handler active at (254, 287) on xpath=//button[text()='Click for JS Prompt']
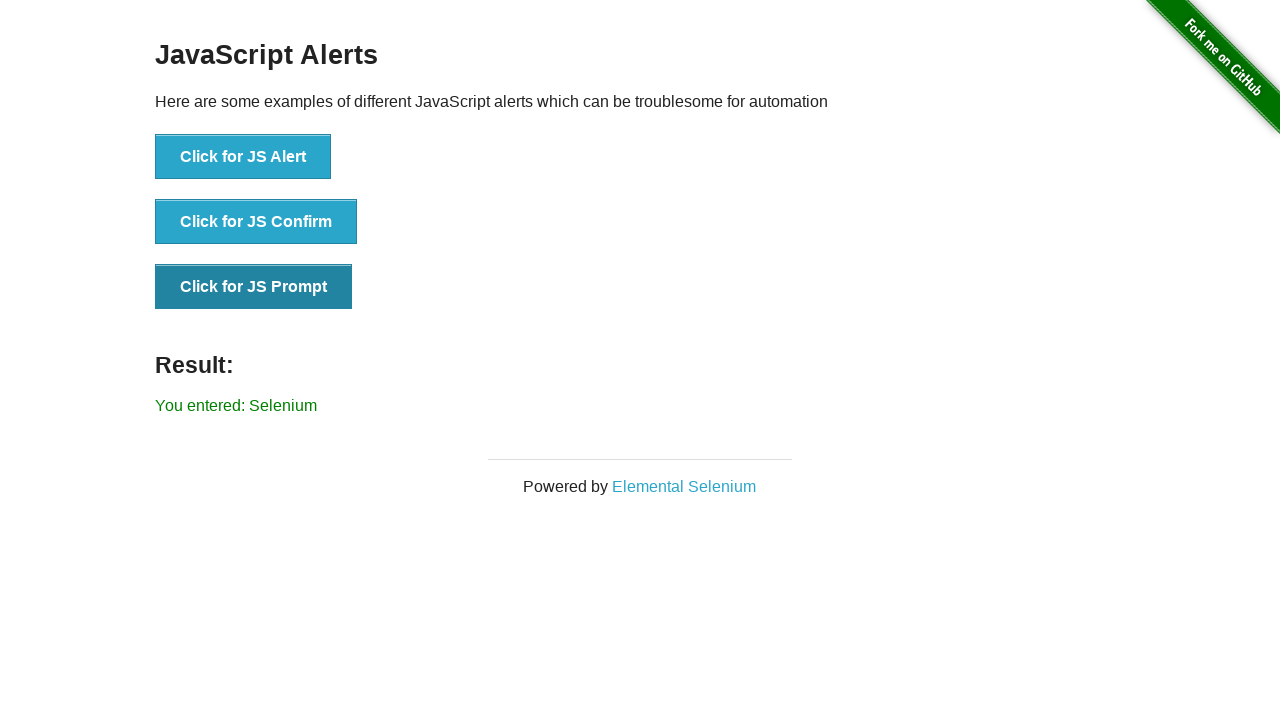

Verified that result text 'You entered: Selenium' appeared on the page
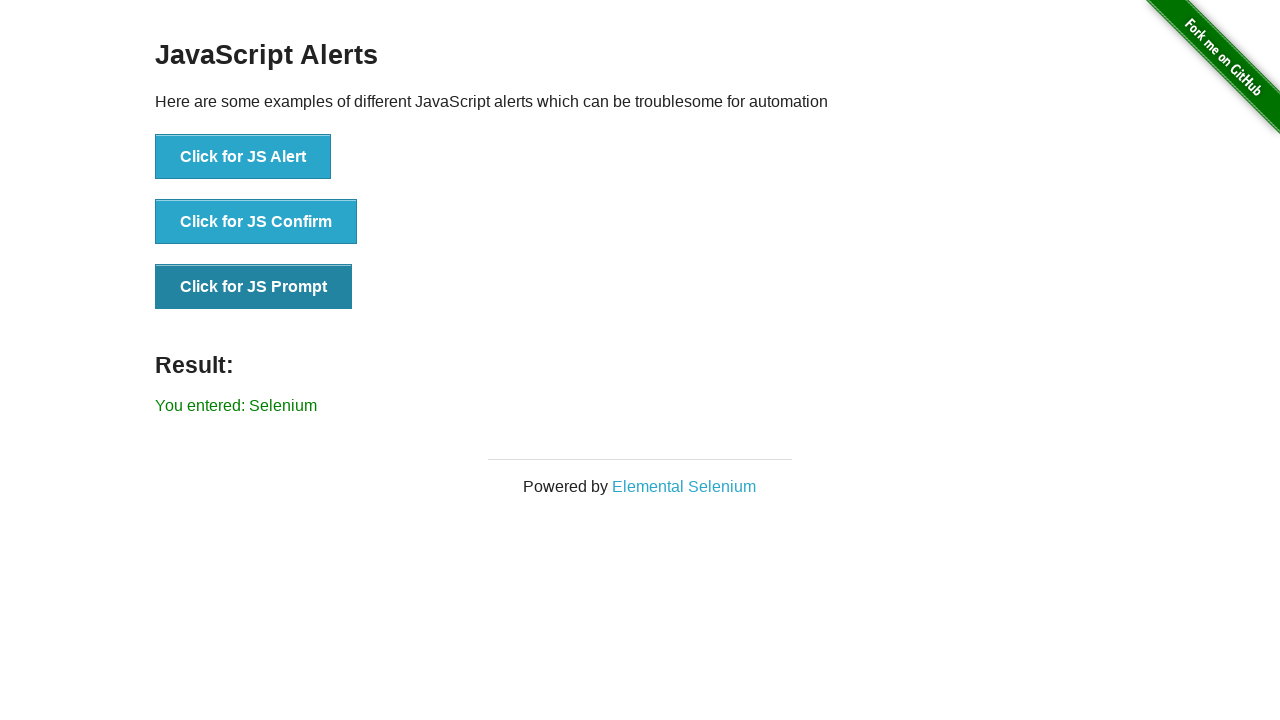

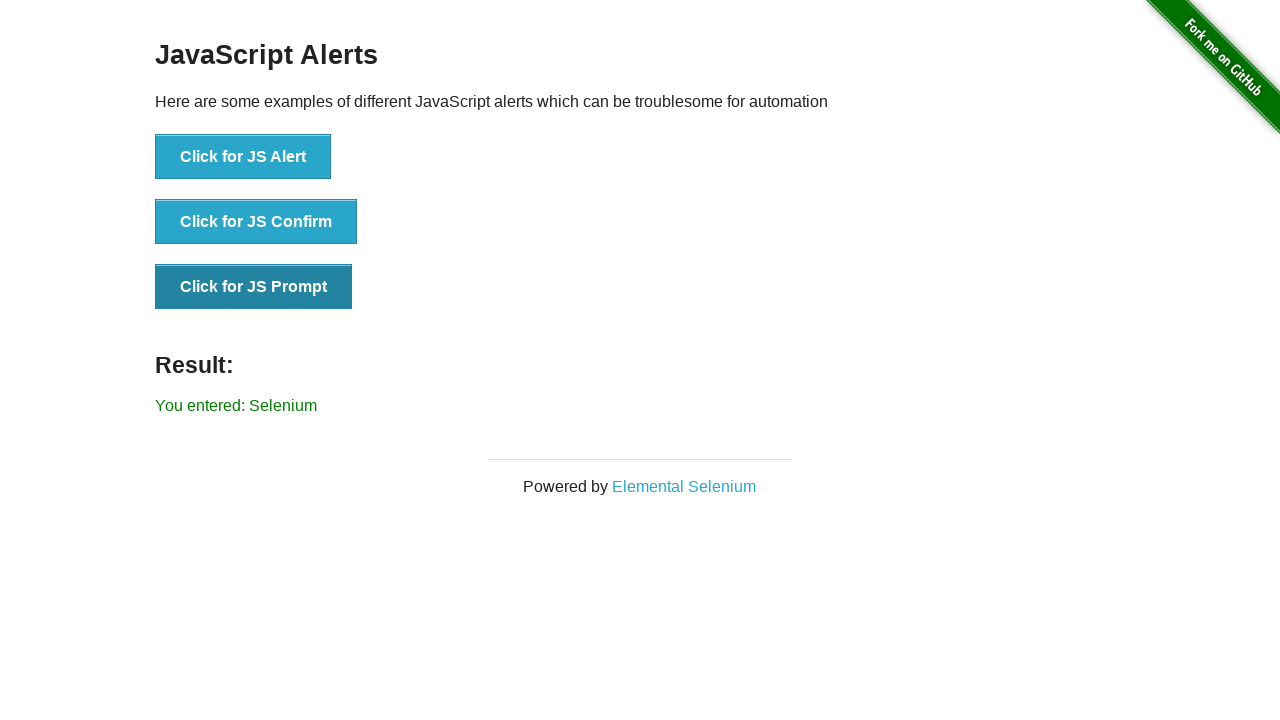